Tests the demoblaze.com homepage by verifying the page title, URL, and visibility of the navigation logo element using soft assertions.

Starting URL: https://demoblaze.com/index.html

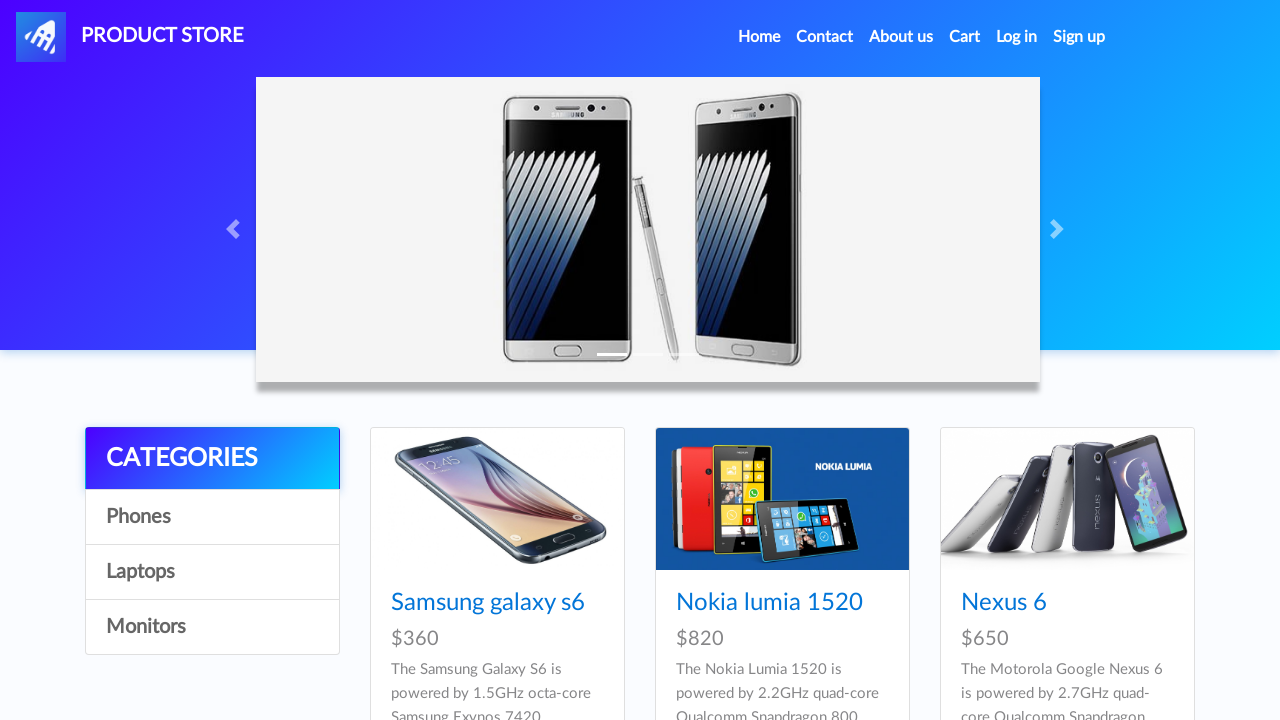

Soft assertion: page title does not match 'STORE123', continuing
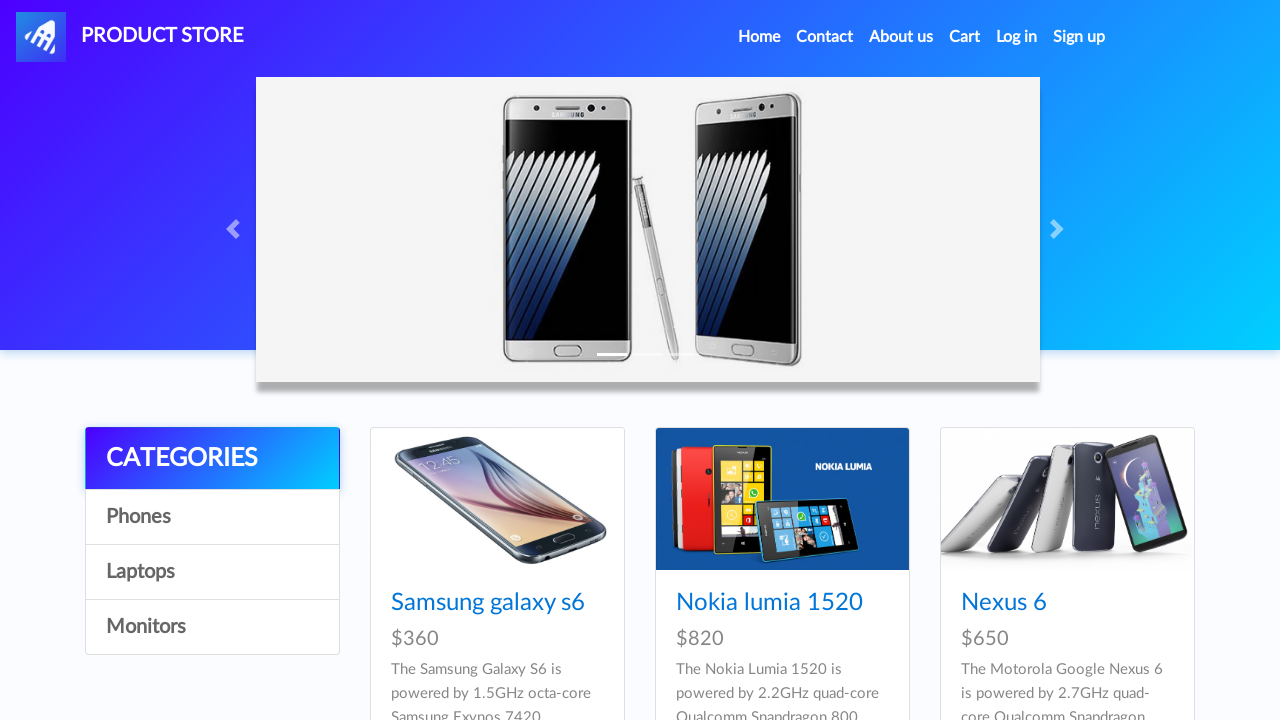

Verified URL is 'https://demoblaze.com/index.html'
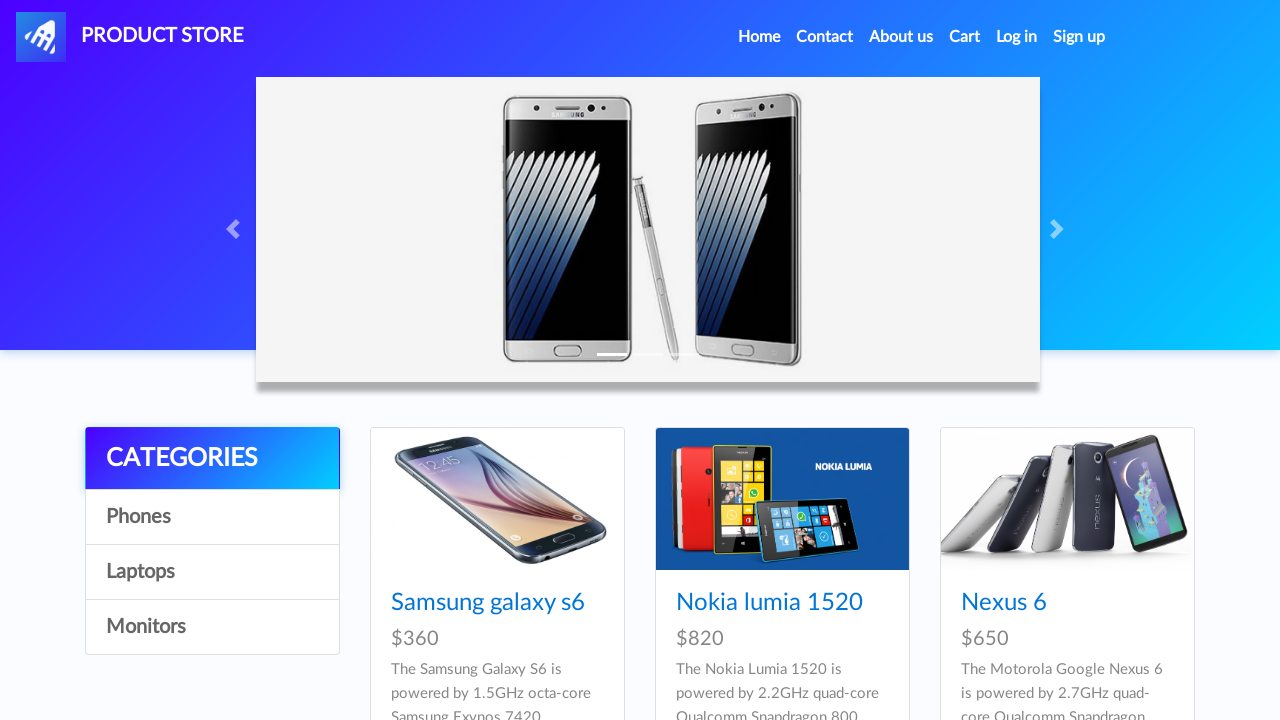

Verified navigation logo element #nava is visible
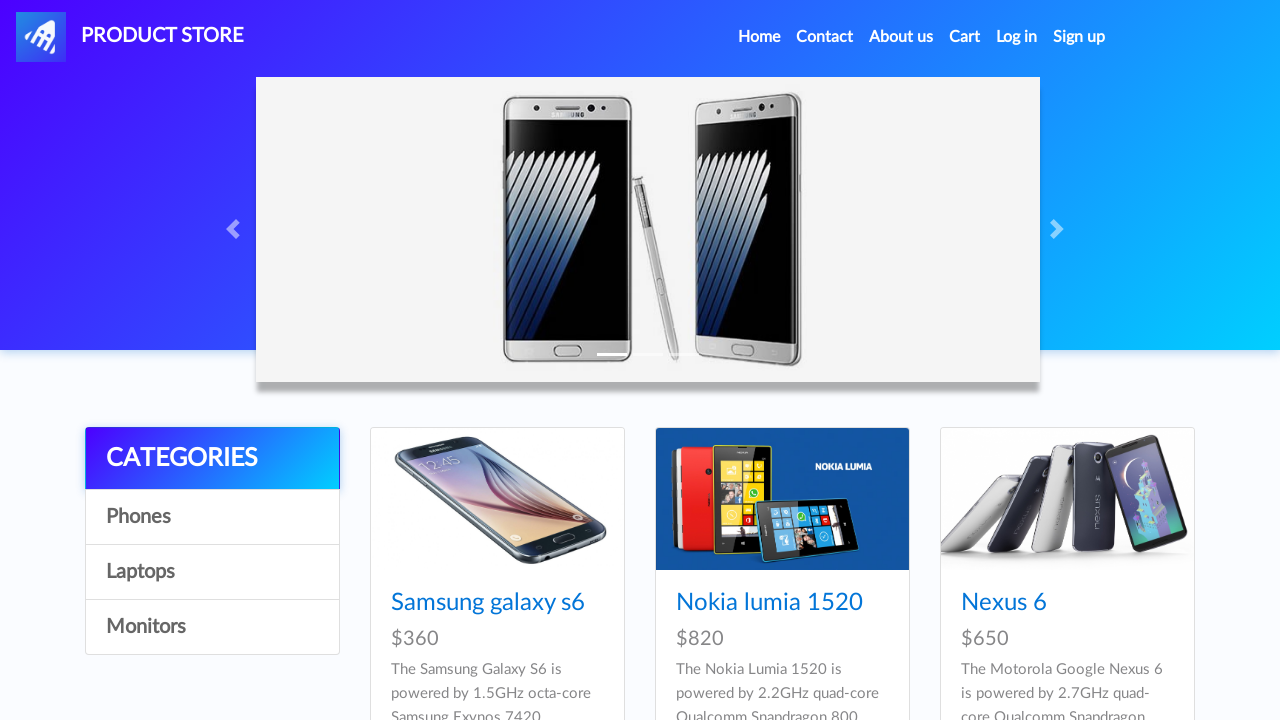

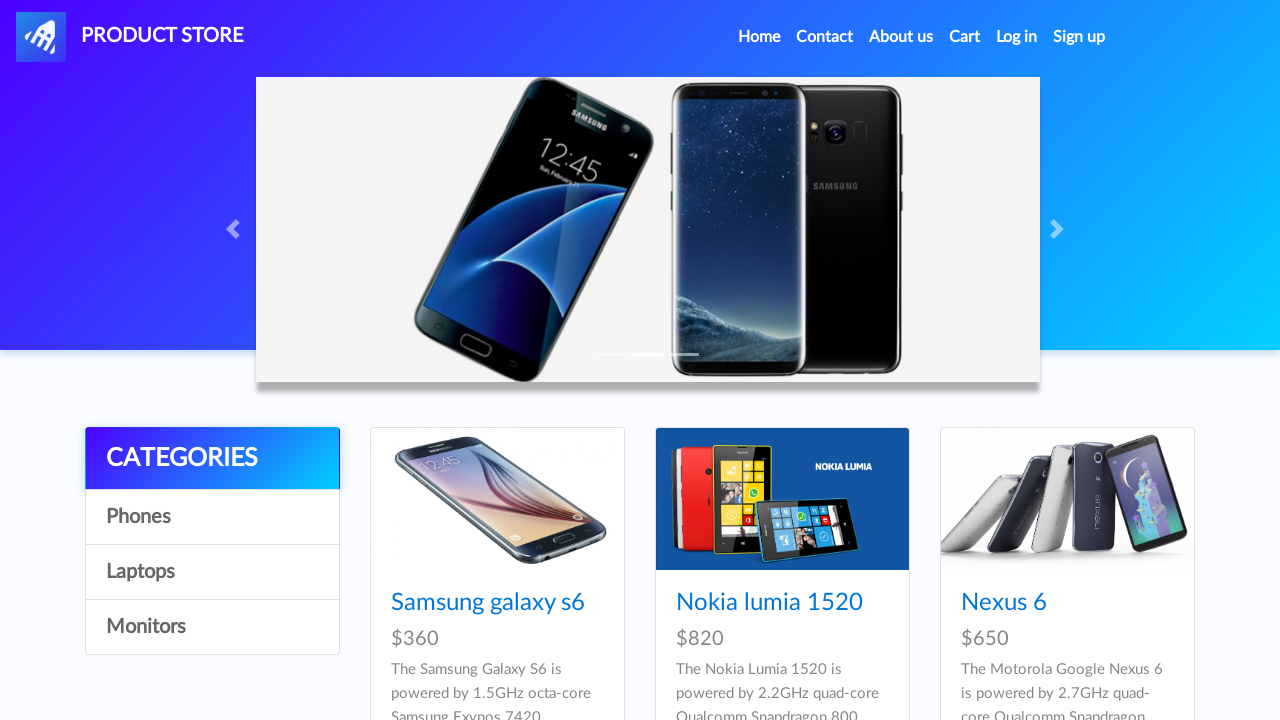